Tests user registration form by filling out all required fields including personal information, date of birth selection via calendar widget, address, and security question, then submitting the form.

Starting URL: https://lkmdemoaut.accenture.com/TestMeApp/RegisterUser.htm

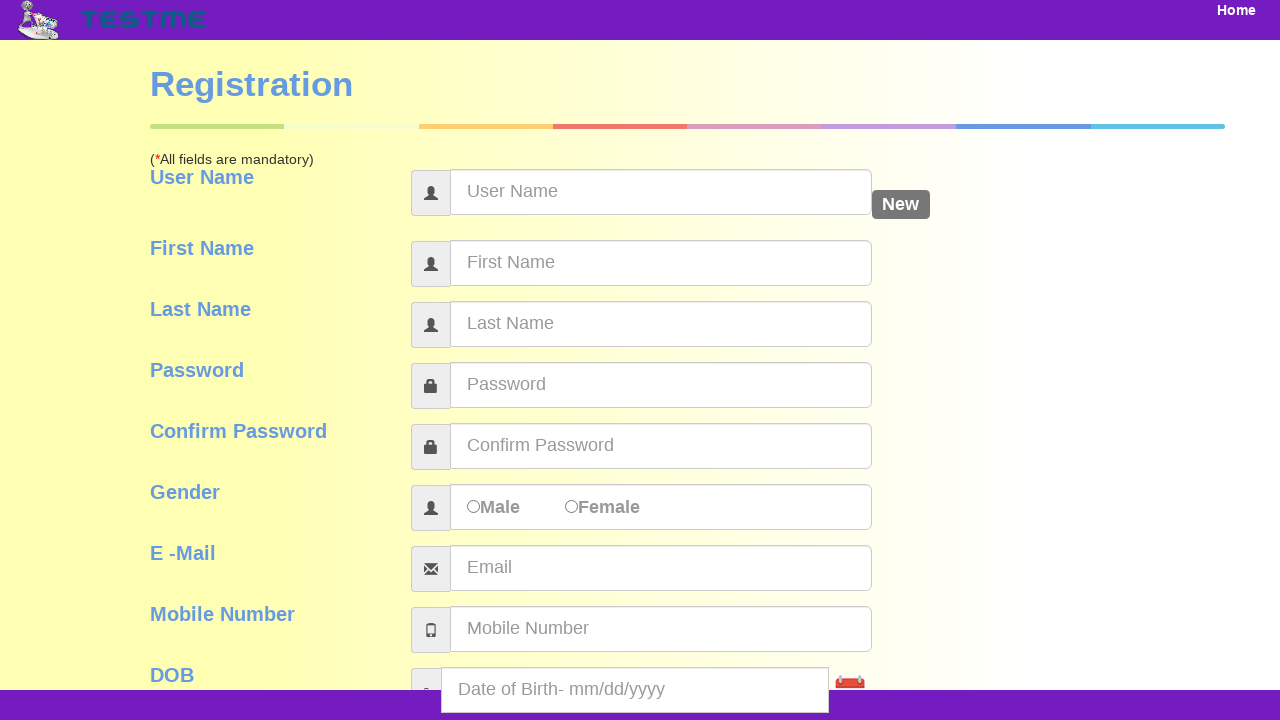

Filled username field with 'JohnDoe2024' on input[name='userName']
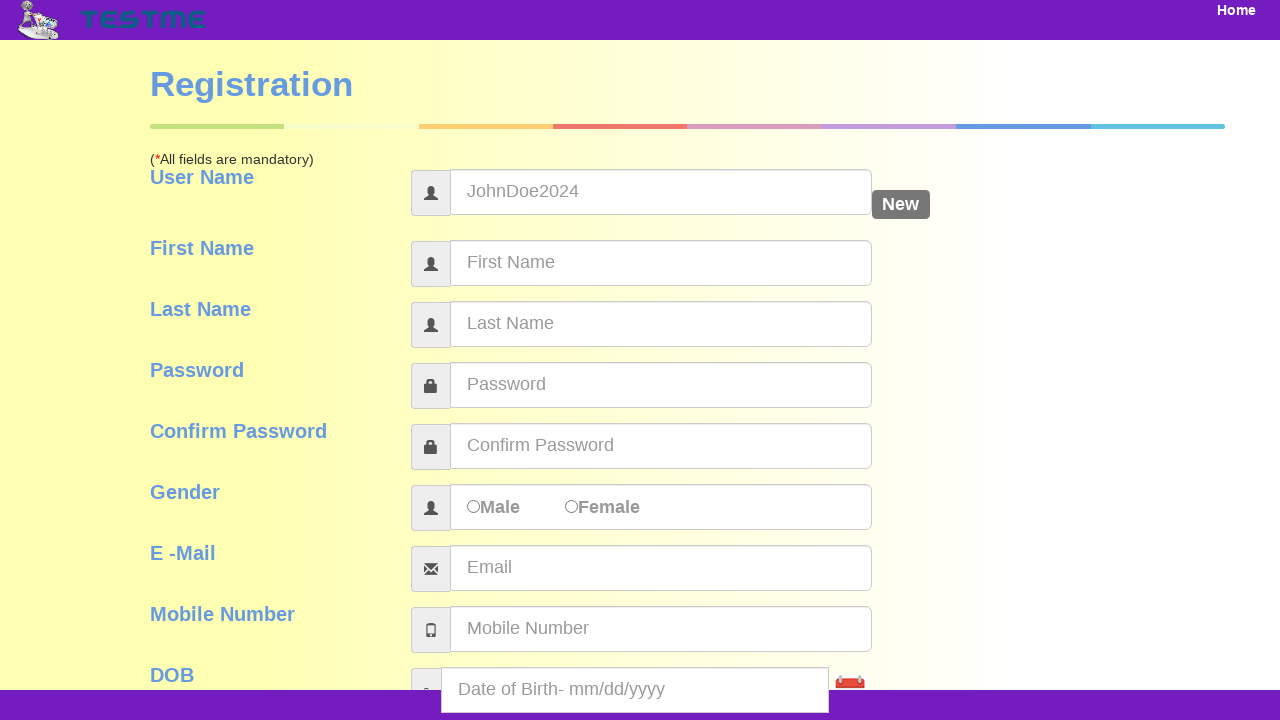

Filled first name field with 'John' on #firstName
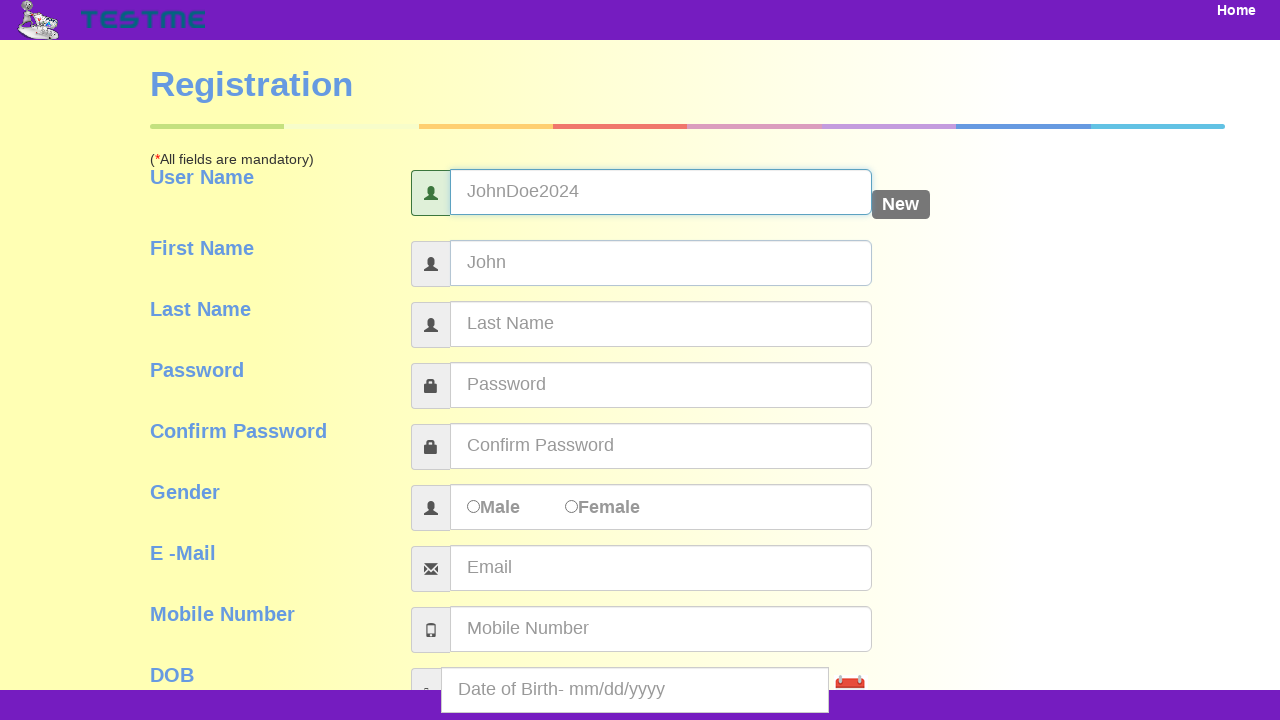

Filled last name field with 'Doe' on #lastName
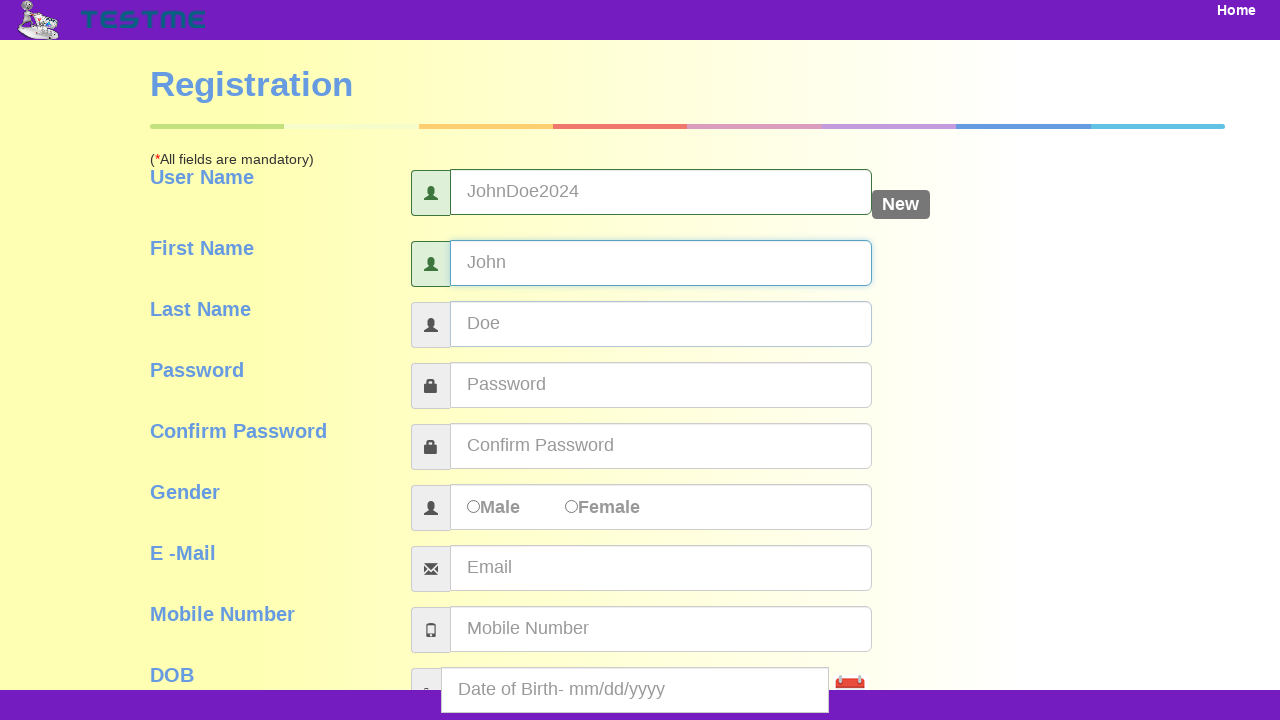

Filled password field with 'SecurePass123' on #password
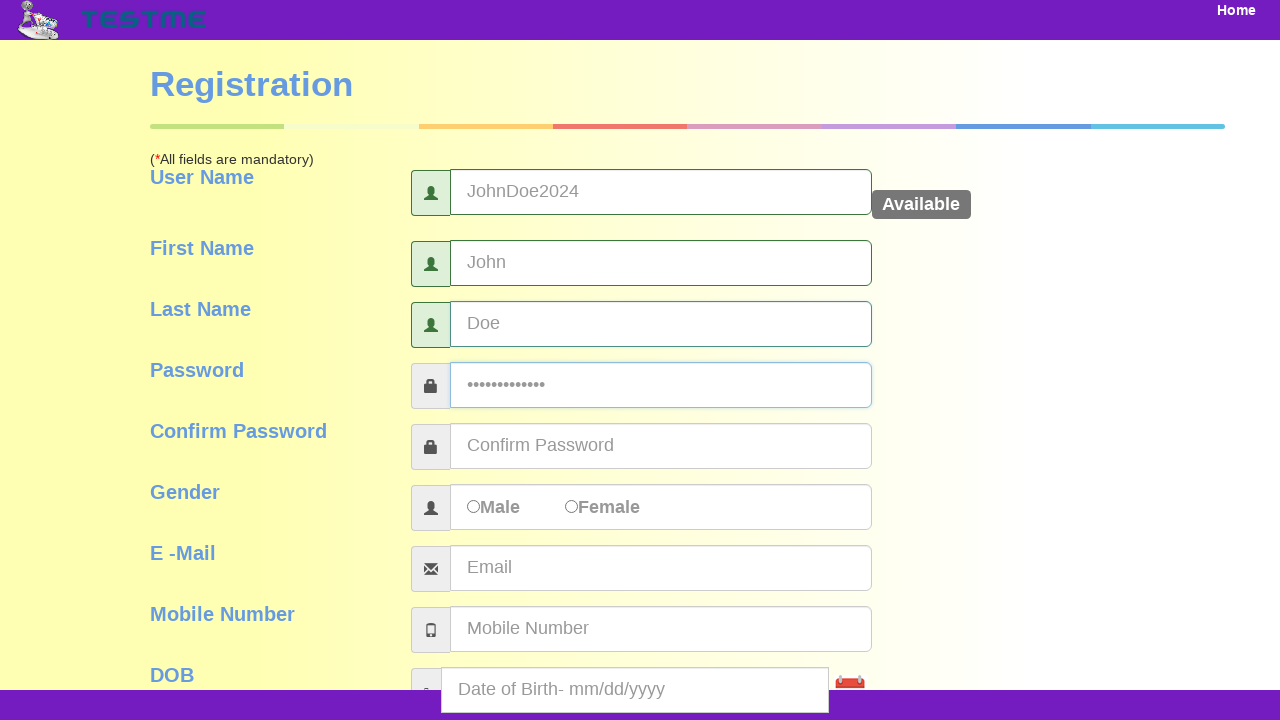

Confirmed password by filling password confirmation field on #pass_confirmation
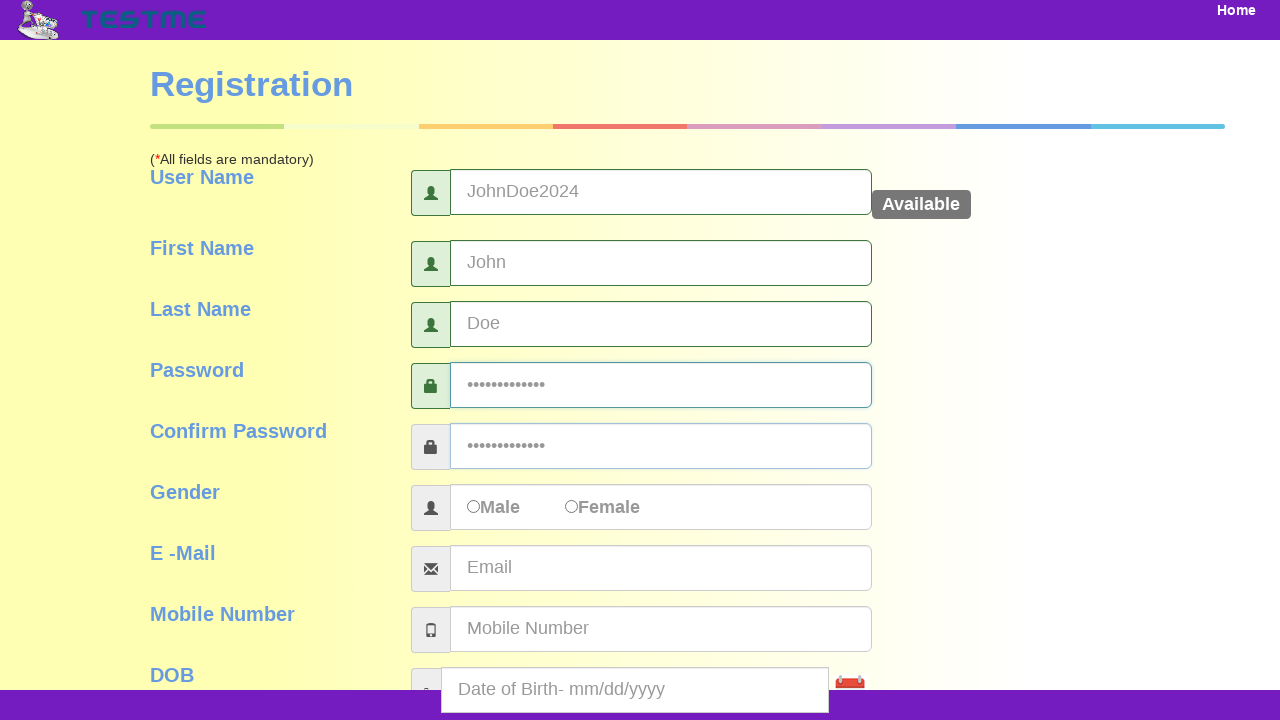

Selected Female gender option at (572, 506) on input[value='Female']
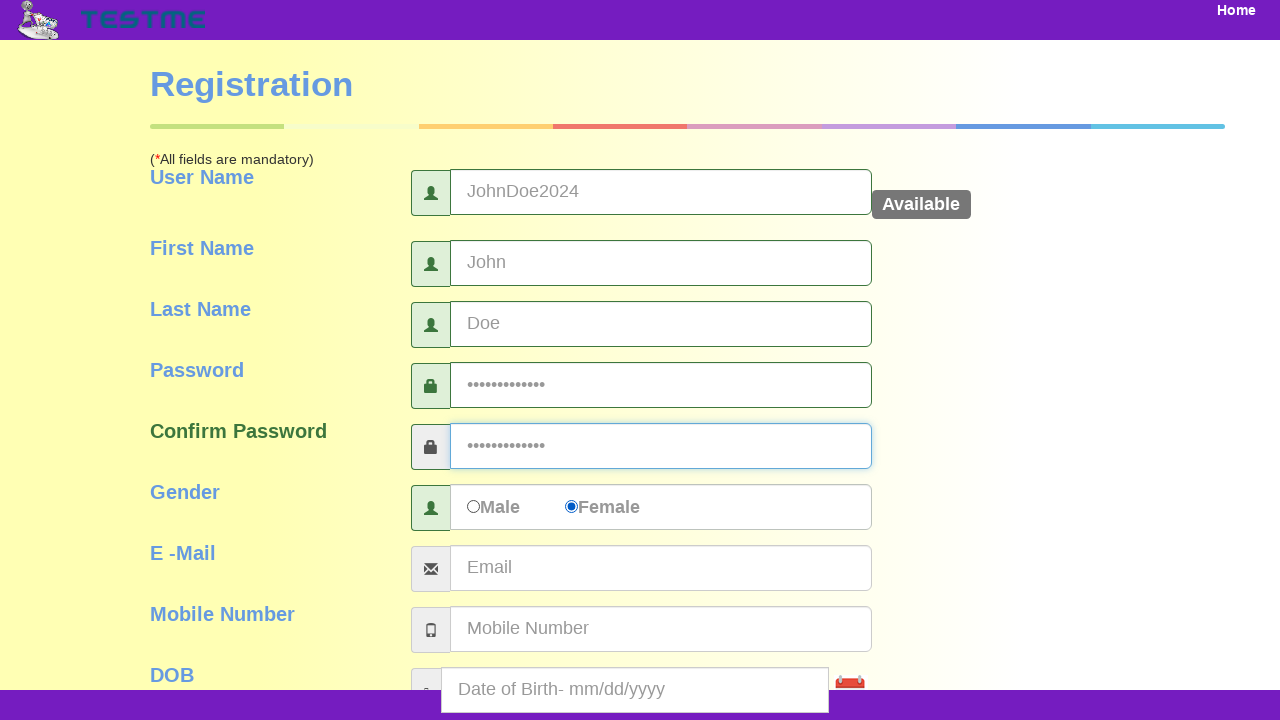

Filled email address field with 'johndoe2024@example.com' on input[name='emailAddress']
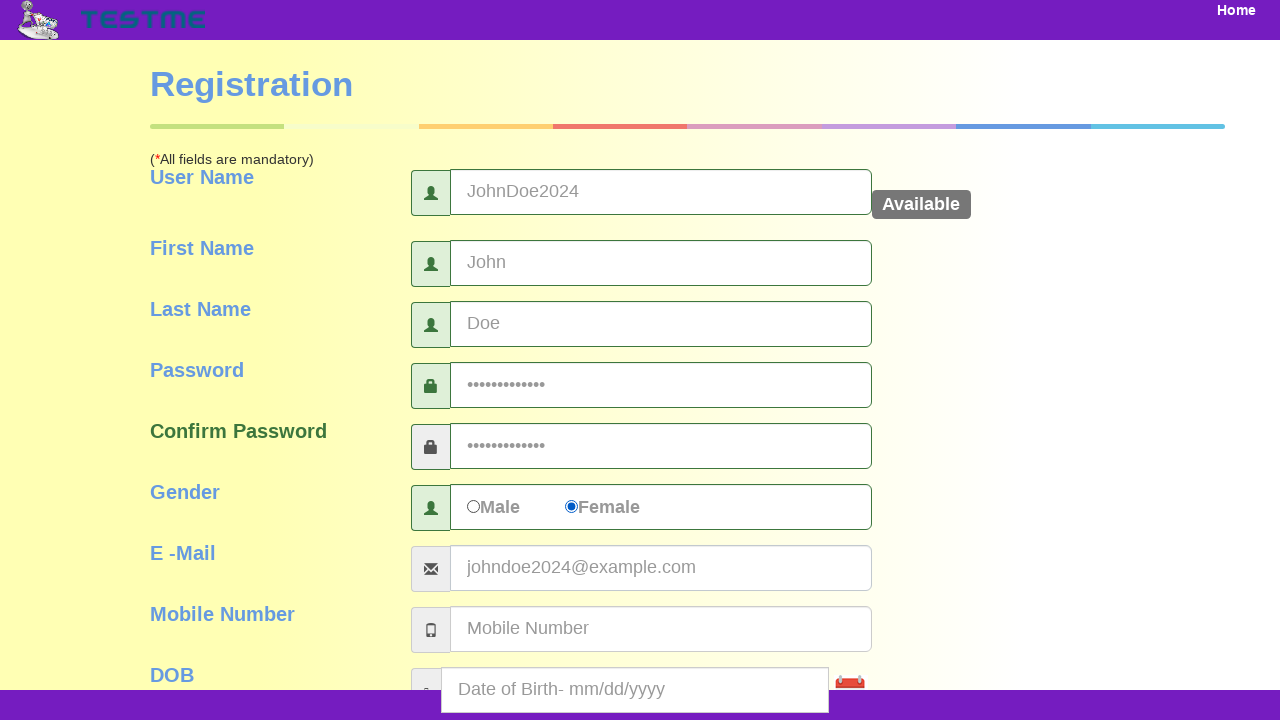

Filled mobile number field with '5551234567' on input[name='mobileNumber']
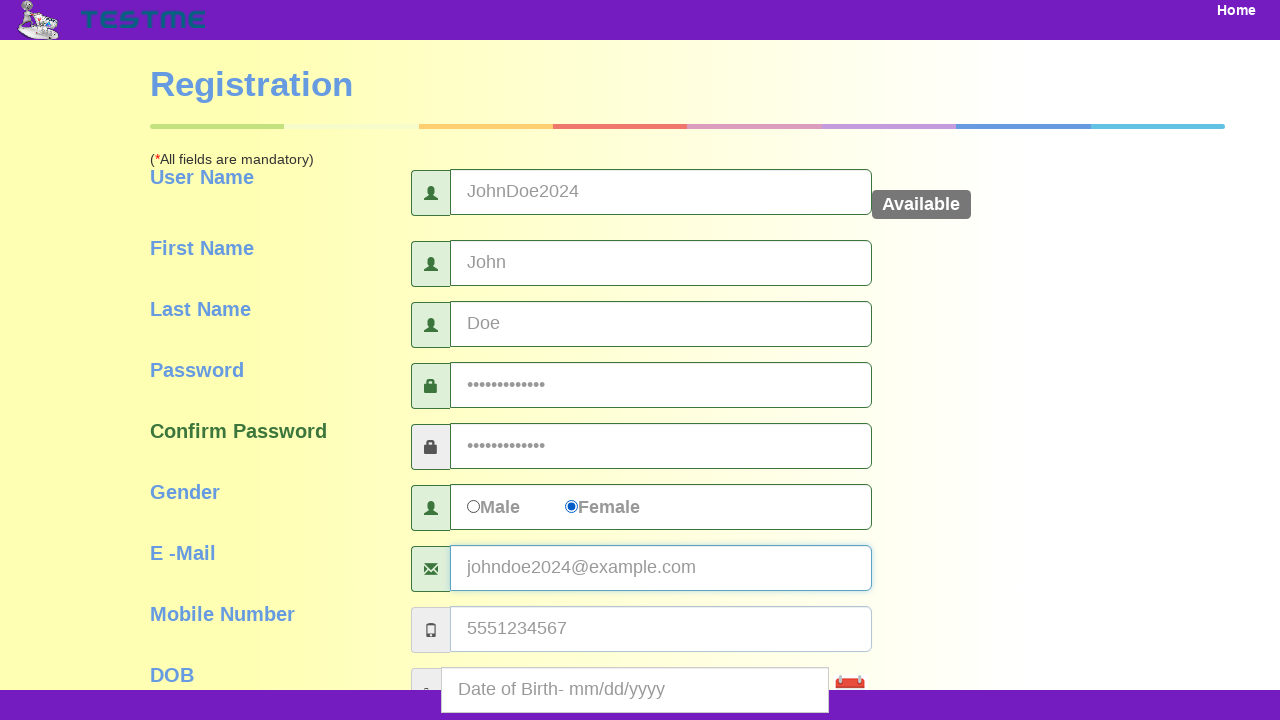

Opened date of birth calendar widget at (851, 360) on img[alt='Ch']
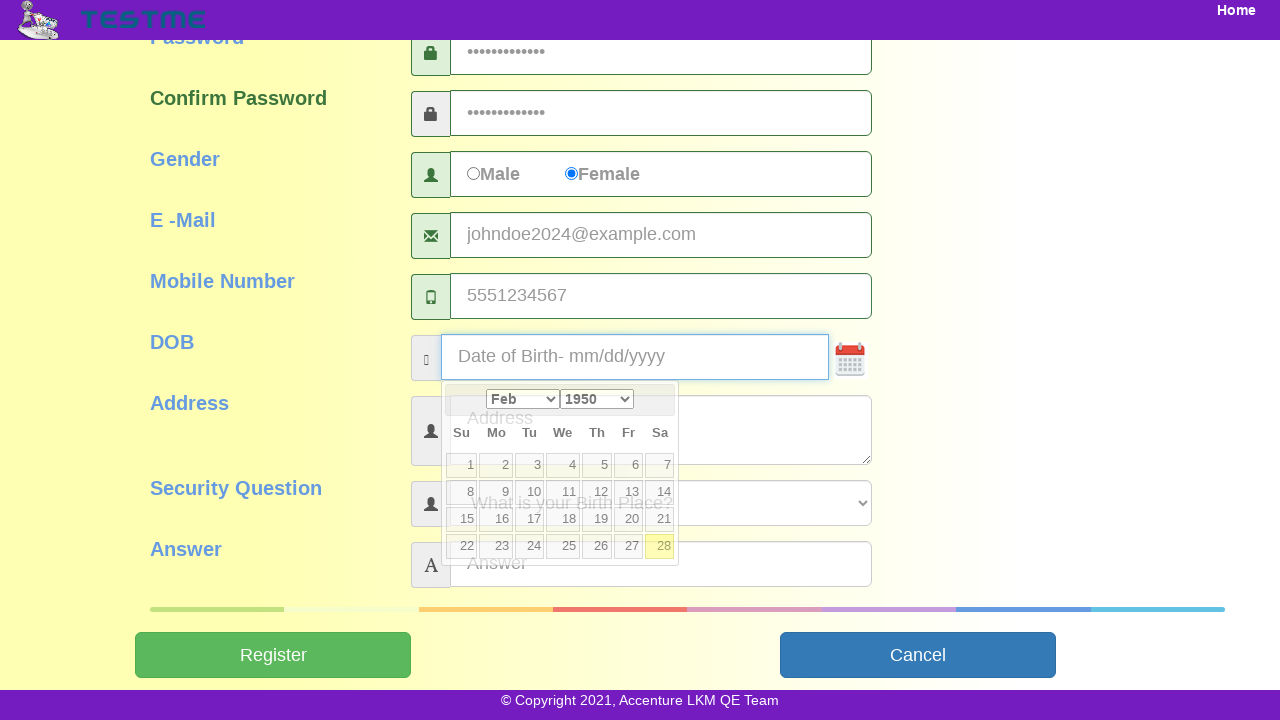

Selected August from calendar month dropdown on select[data-handler='selectMonth']
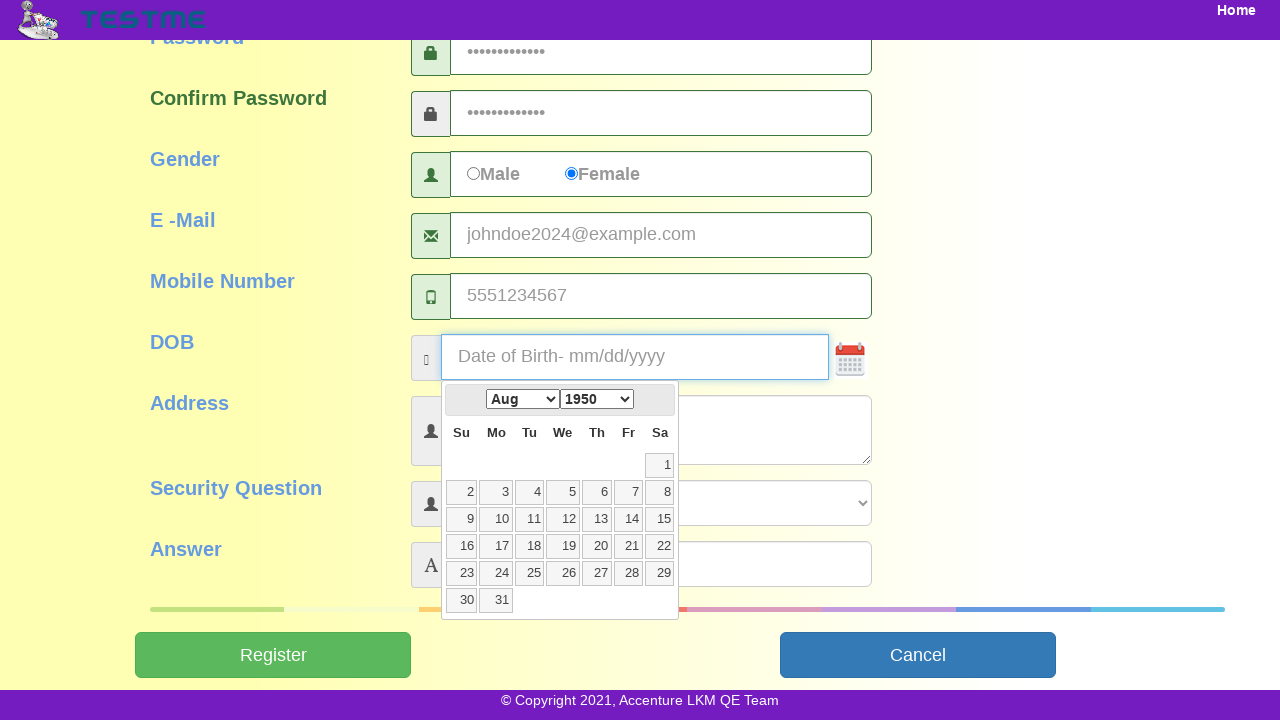

Selected 1997 from calendar year dropdown on select[data-handler='selectYear']
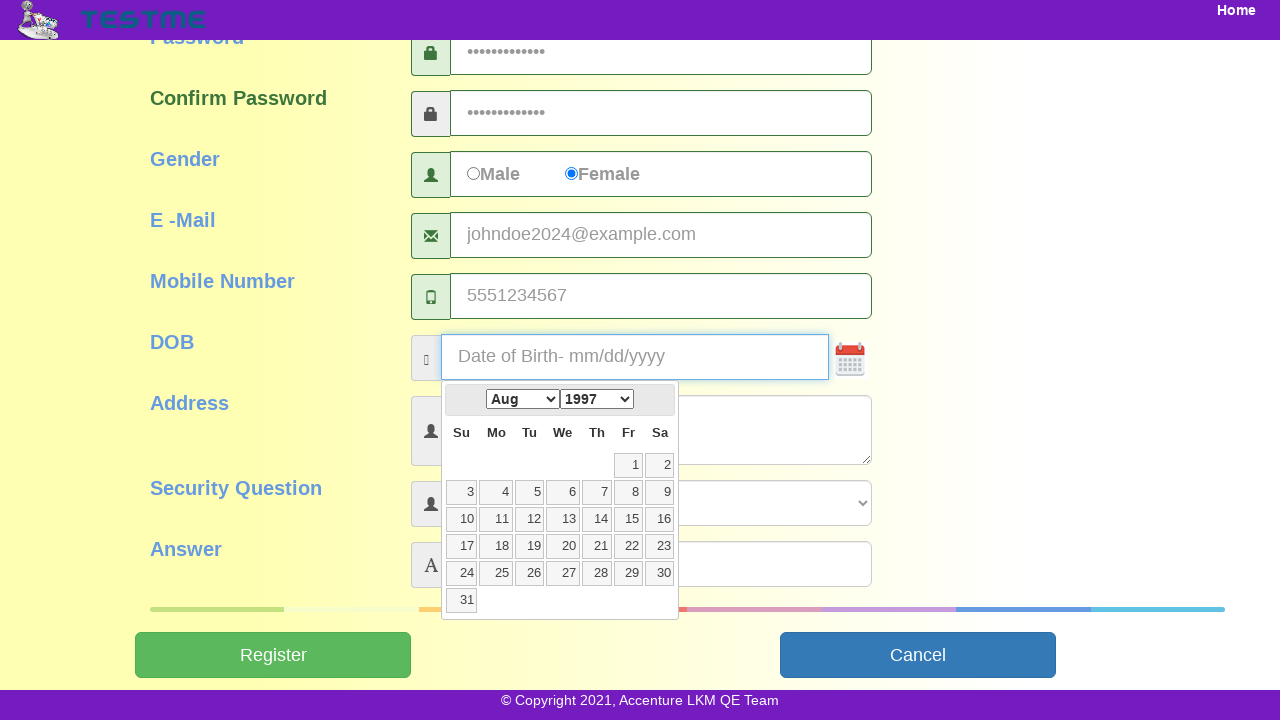

Selected day 16 from calendar widget at (660, 520) on a:has-text('16')
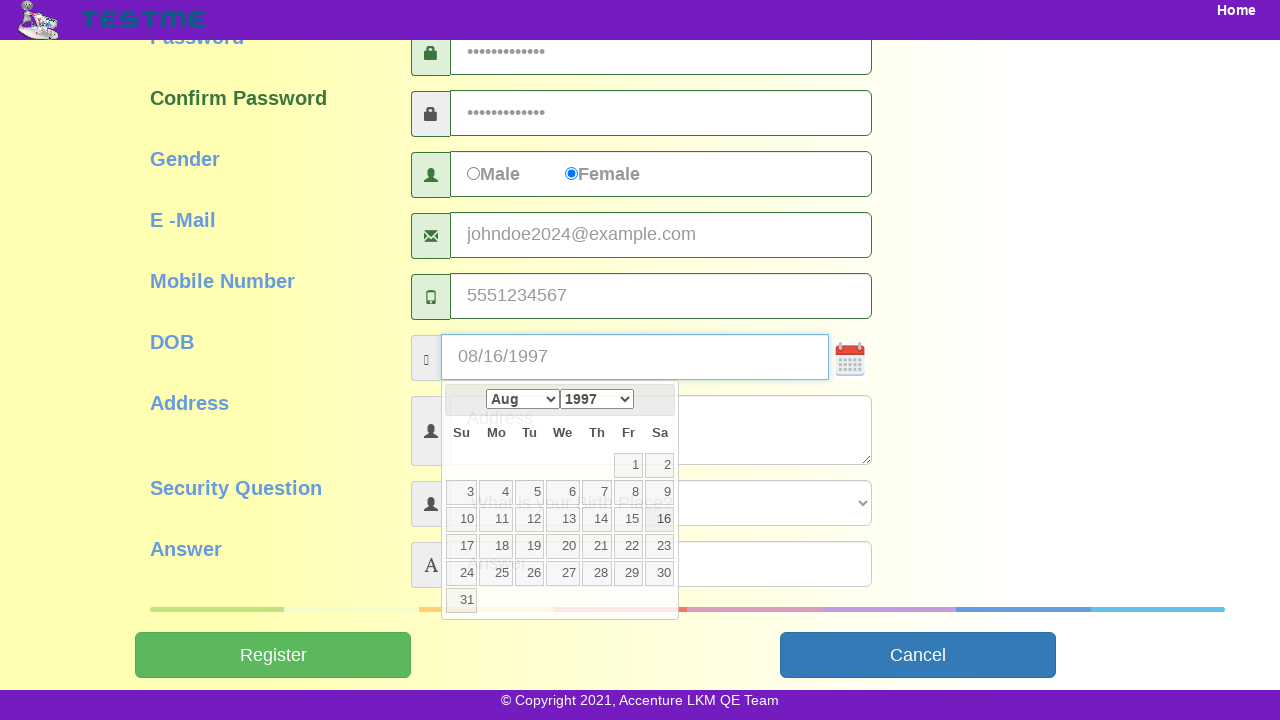

Filled address field with '123 Main Street, Anytown' on textarea[name='address']
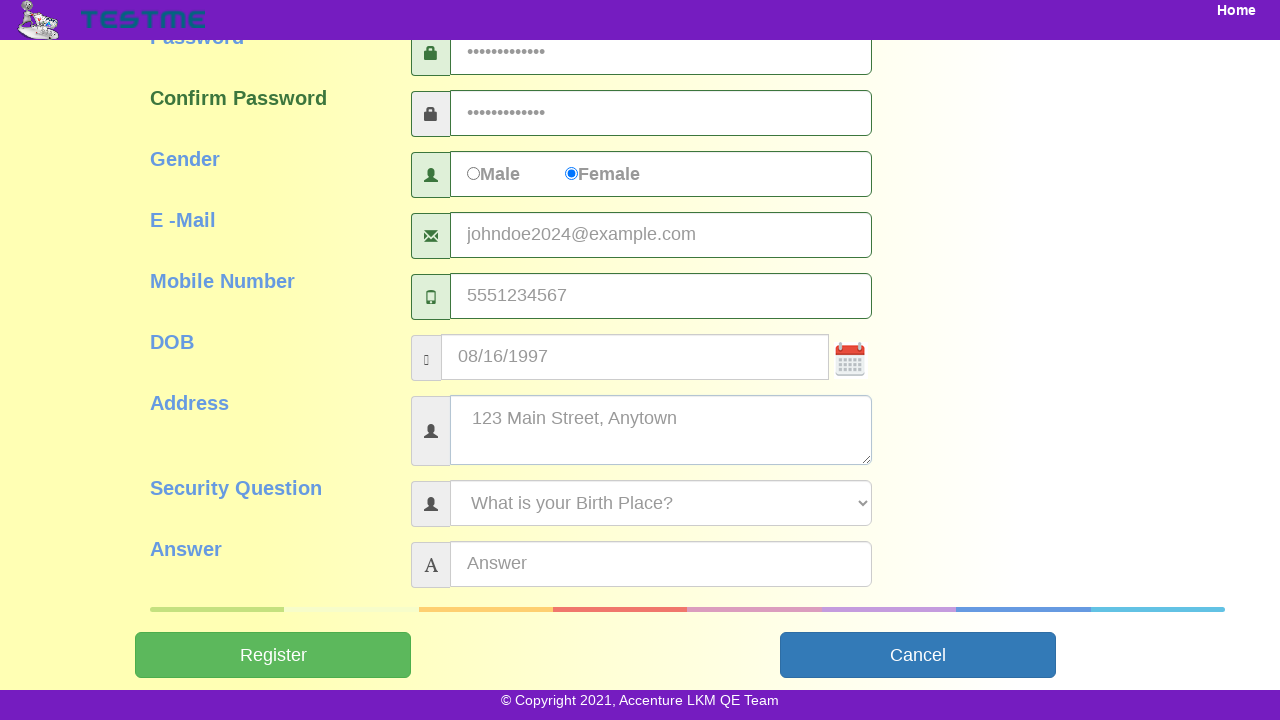

Selected security question 'What is your Birth Place?' on select[name='securityQuestion']
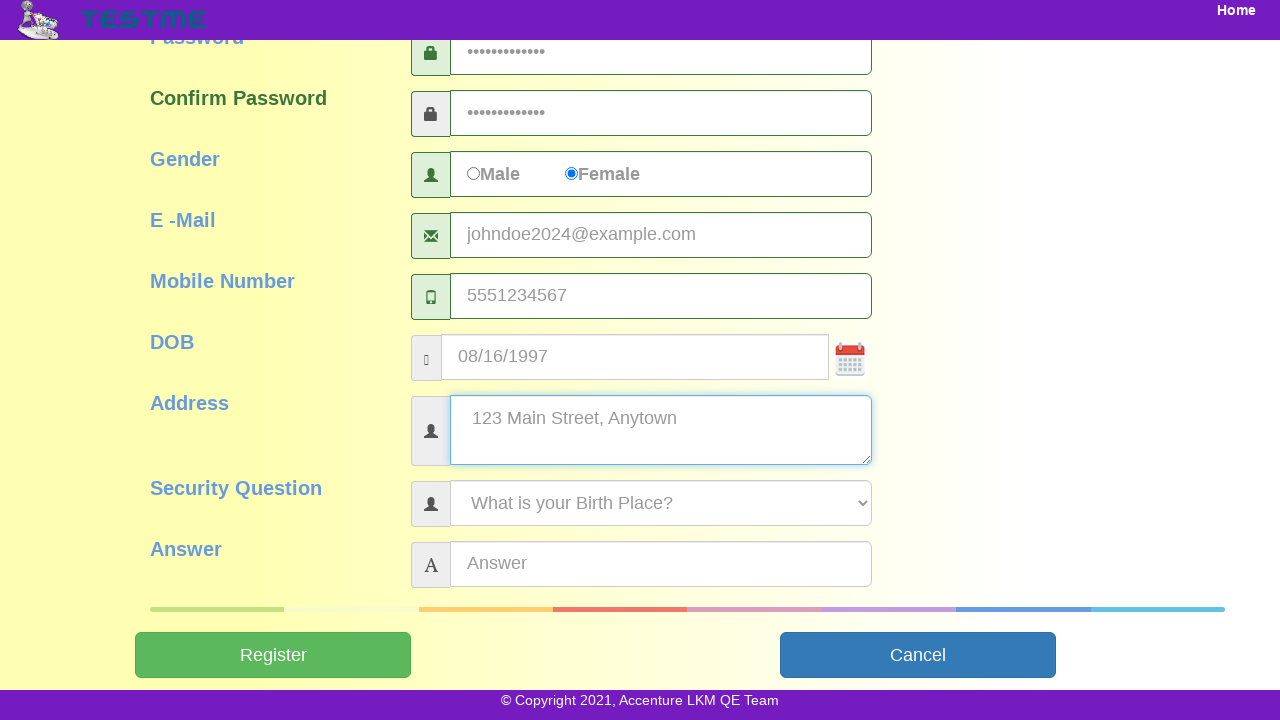

Filled security answer field with 'Springfield' on input[name='answer']
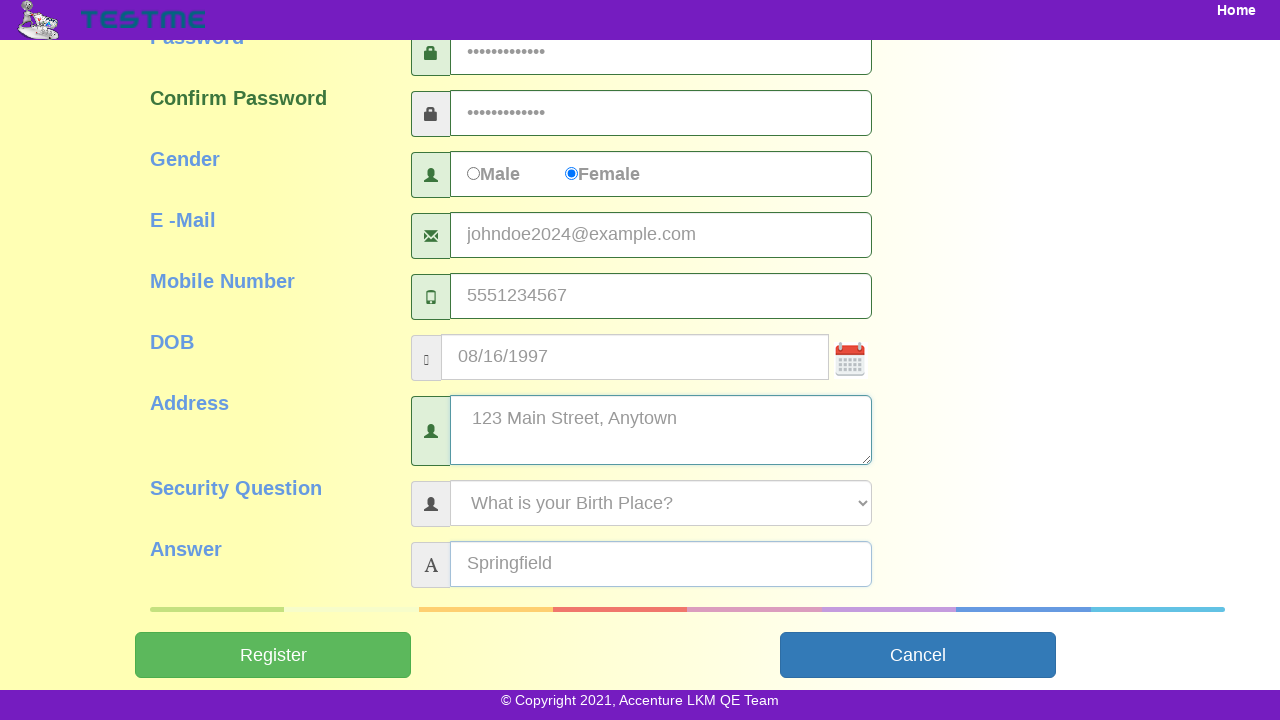

Submitted user registration form at (273, 655) on input[name='Submit']
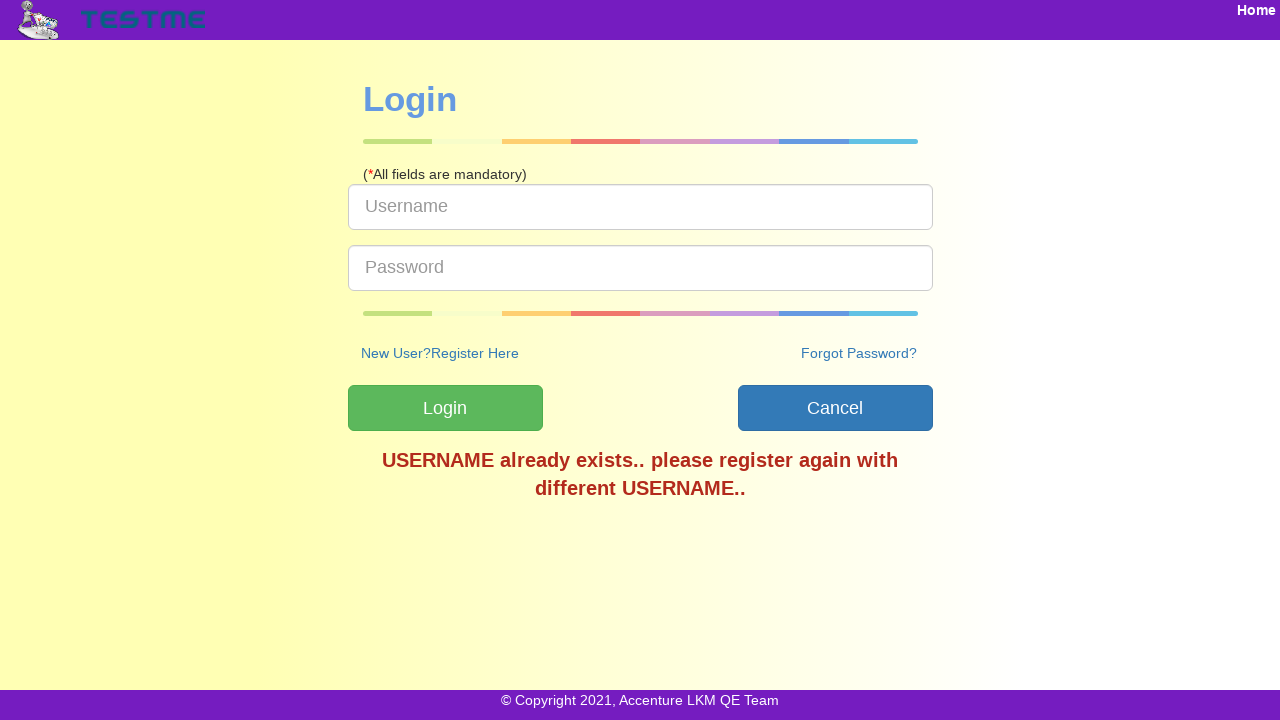

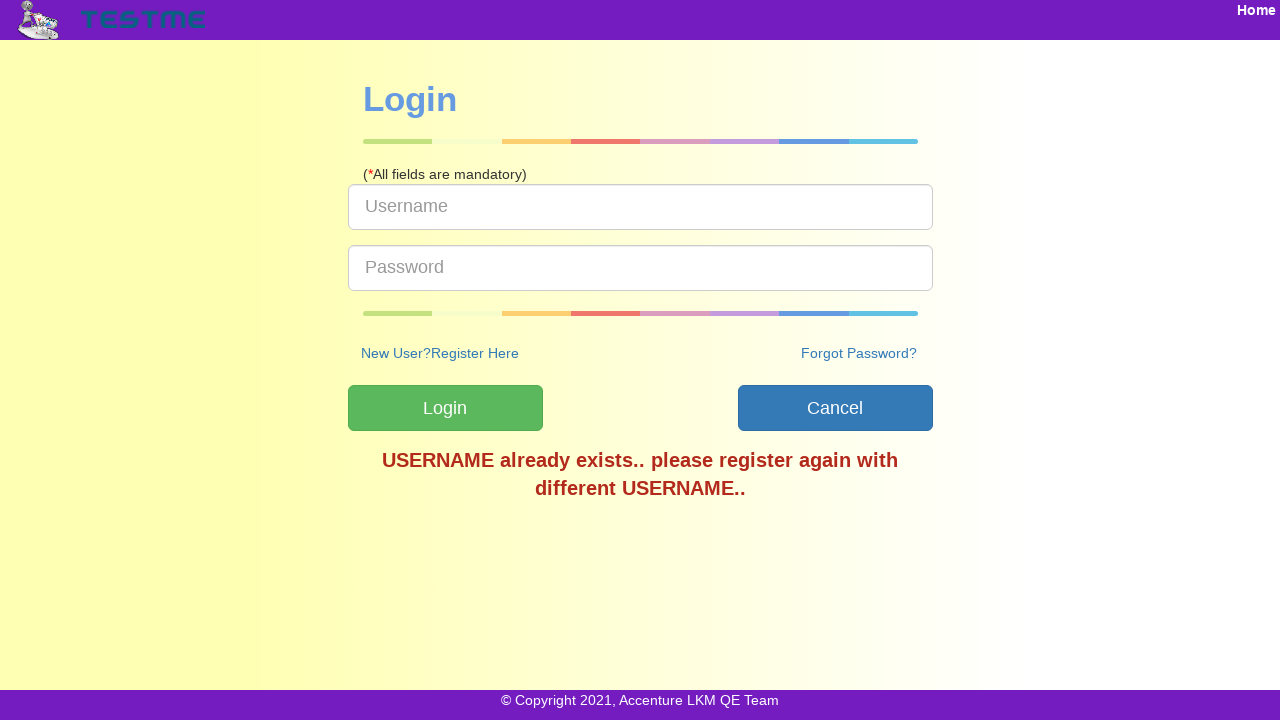